Tests tab handling by navigating to an automation practice page and clicking a button that opens a new tab

Starting URL: https://rahulshettyacademy.com/AutomationPractice/

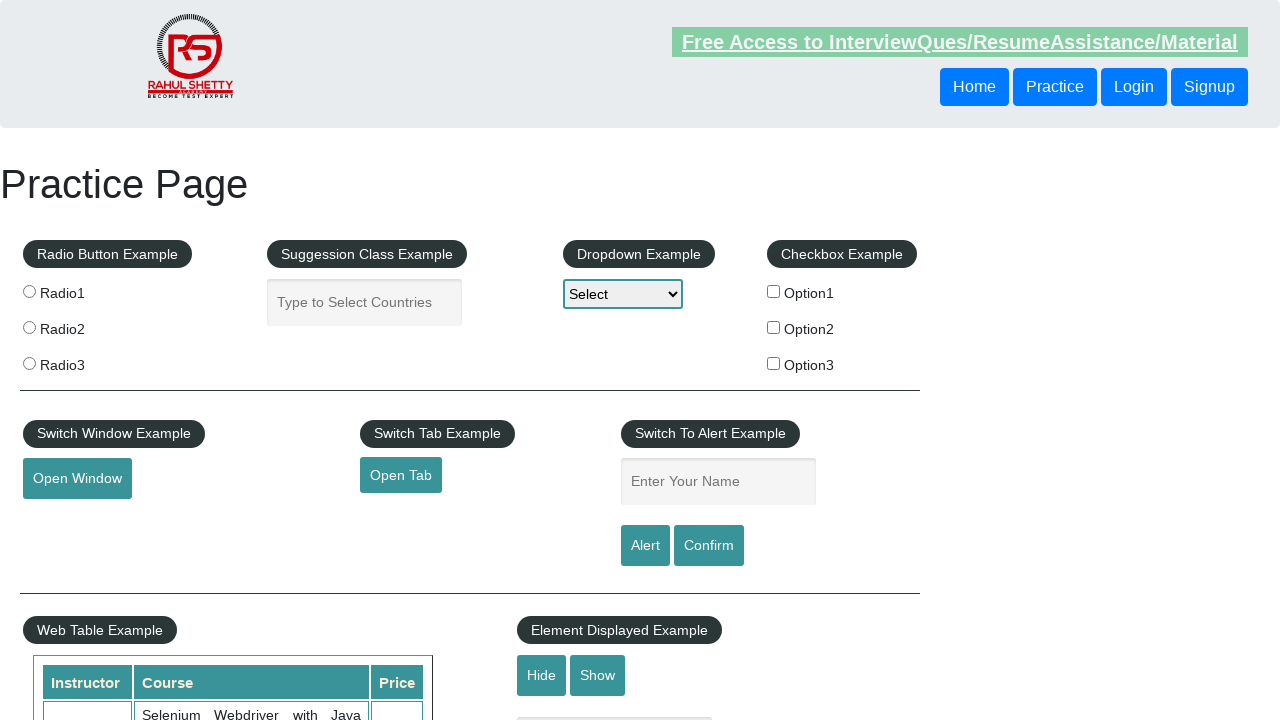

Stored main window handle from context
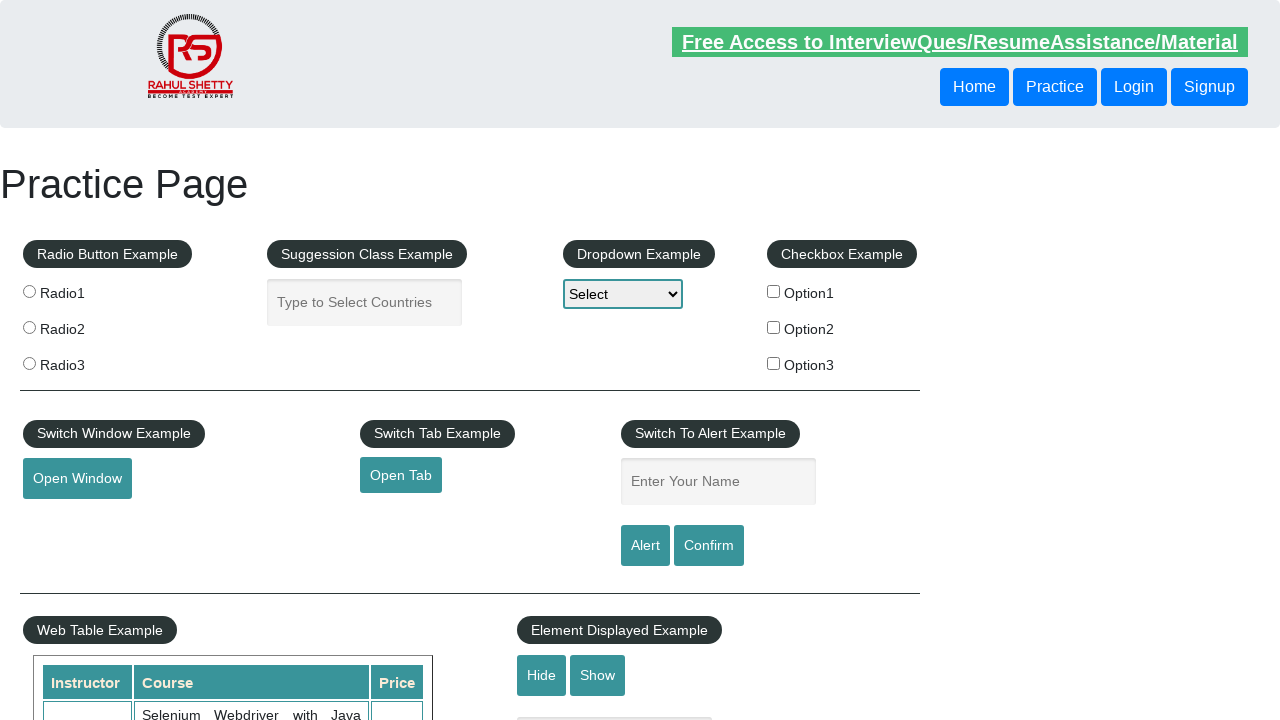

Clicked 'Open Tab' button to open new tab at (401, 475) on a#opentab
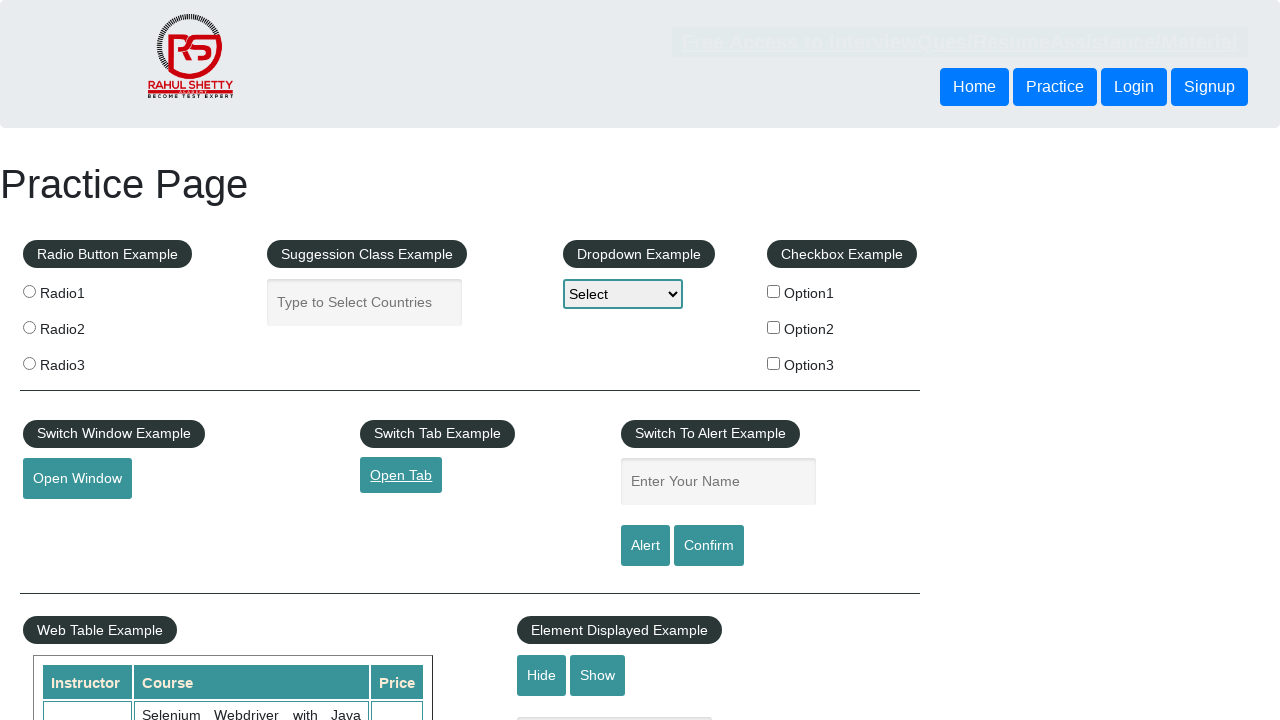

Waited 1000ms for new tab to open
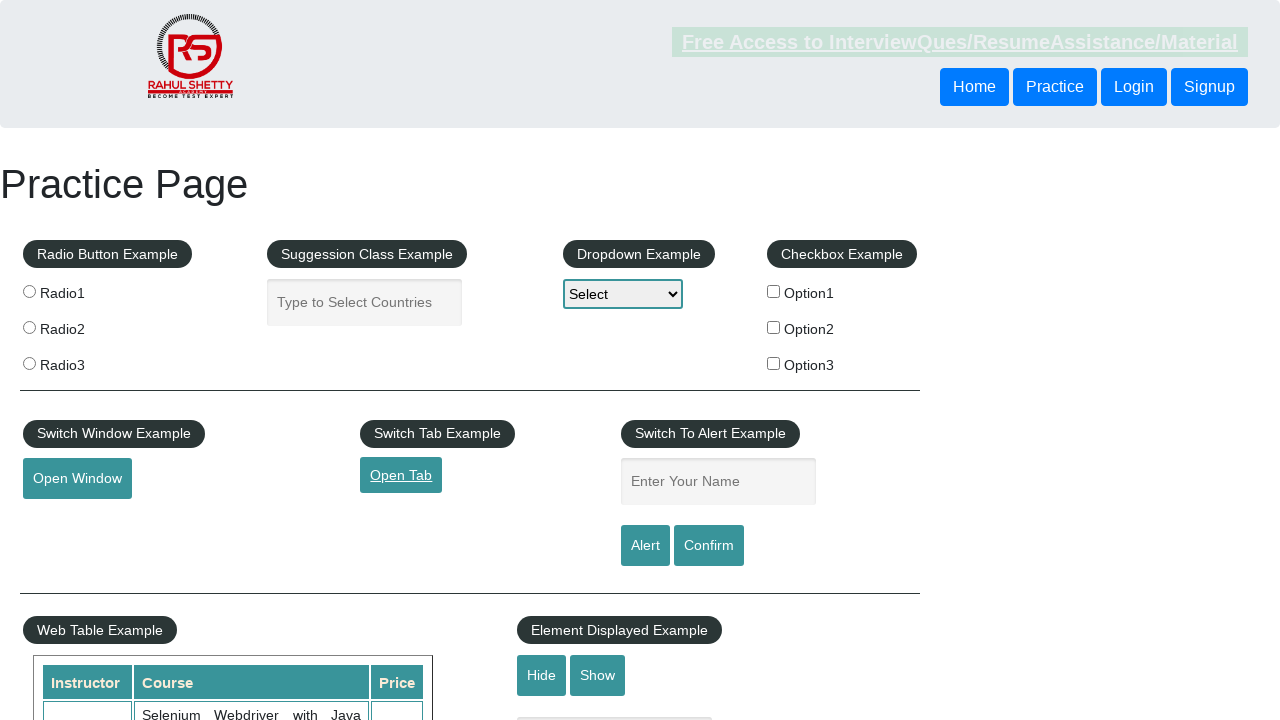

Retrieved all pages from context
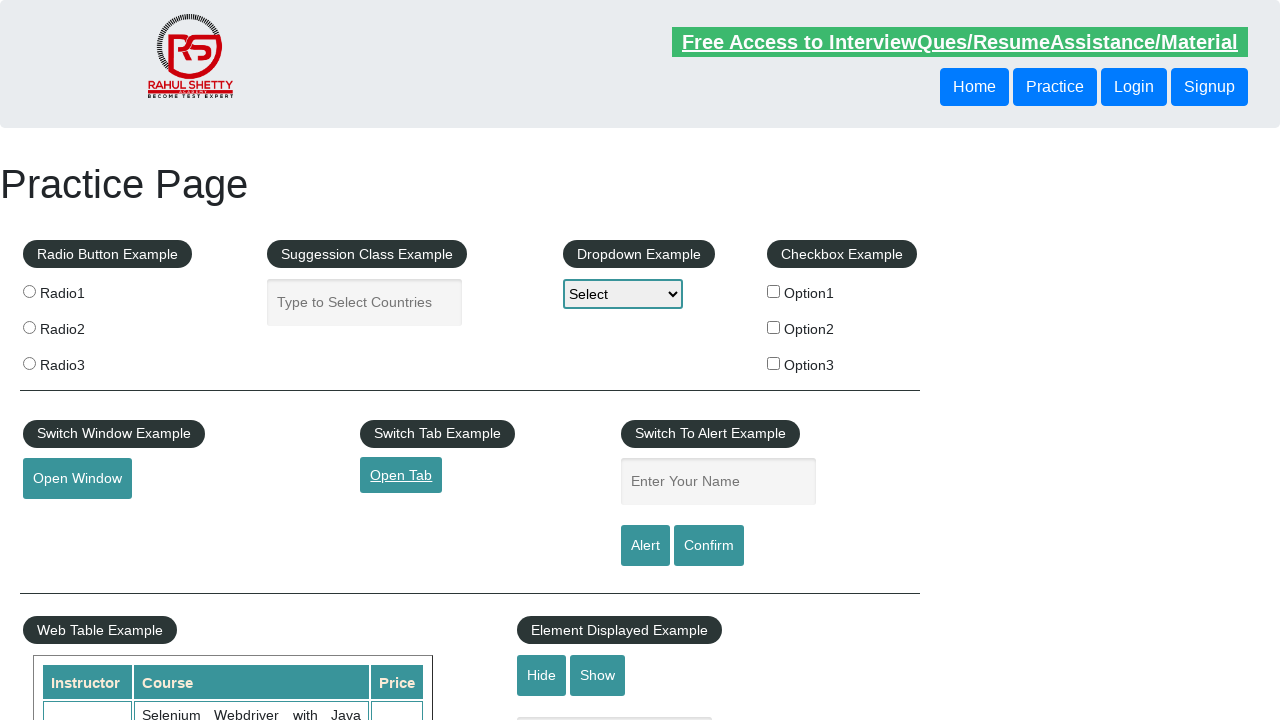

Identified new tab as second page in context
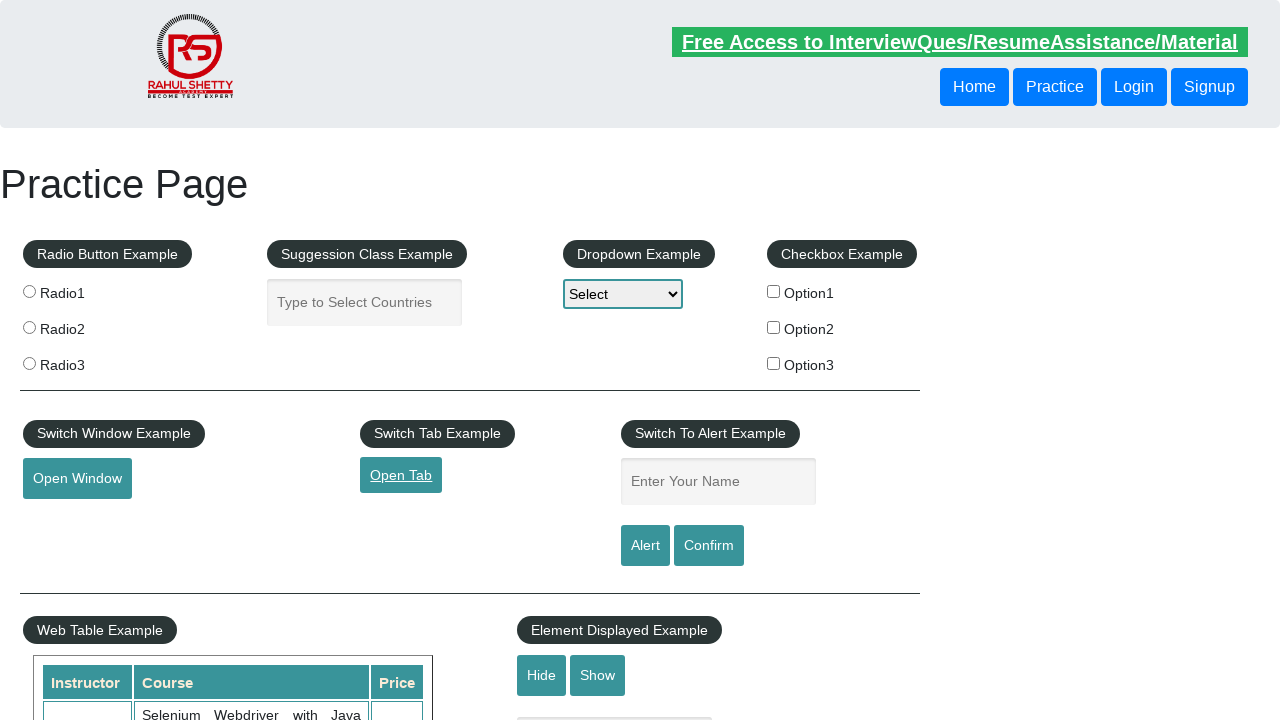

New tab loaded to domcontentloaded state
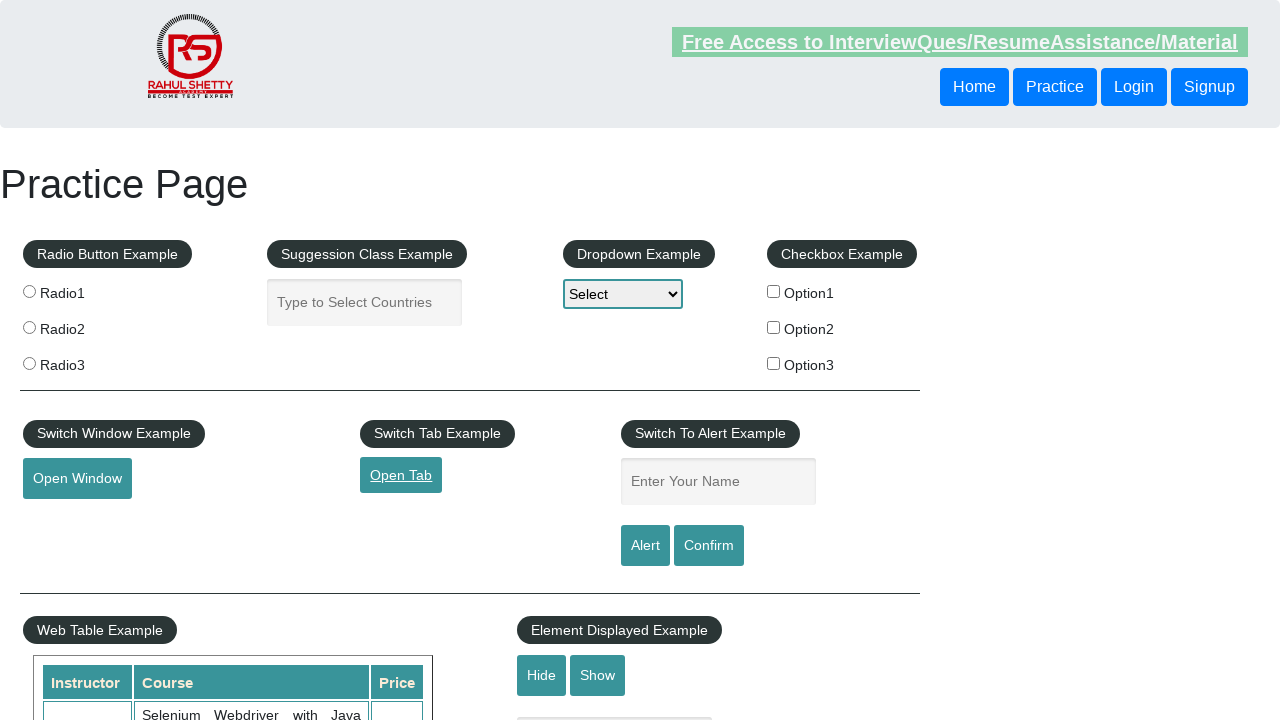

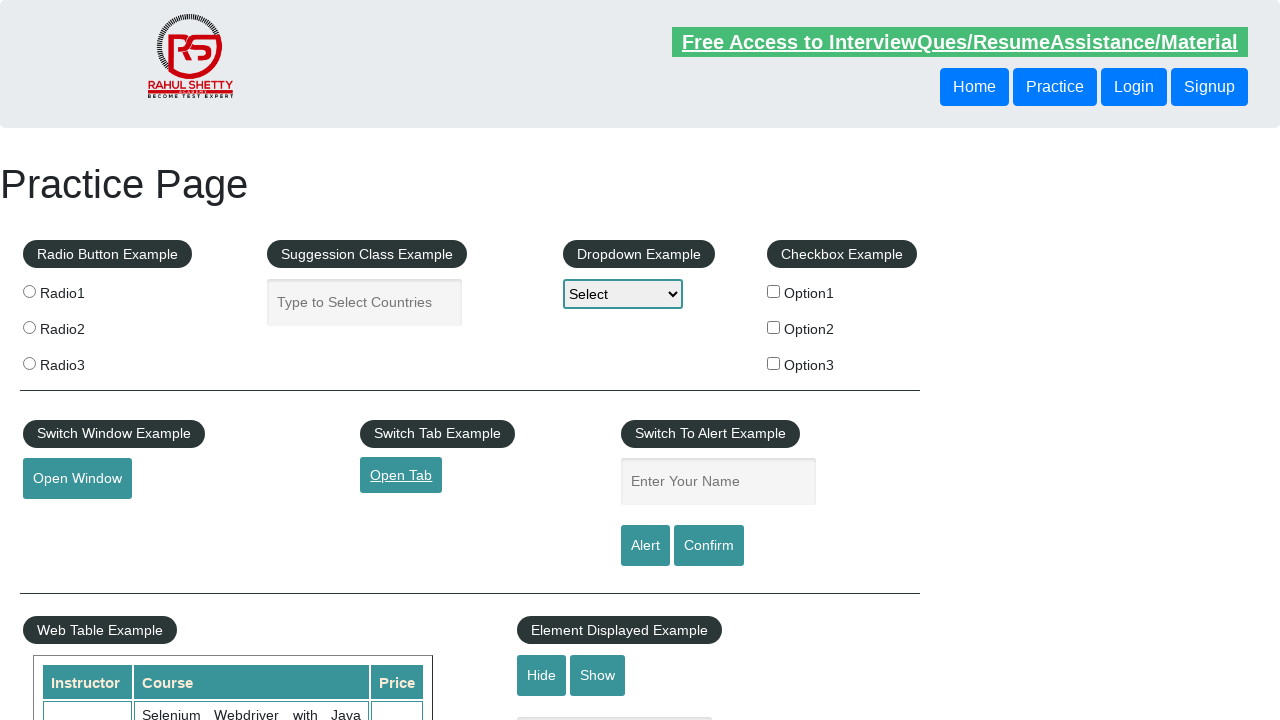